Tests right-click (context click) functionality on a button and verifies the button is displayed

Starting URL: https://demoqa.com/buttons

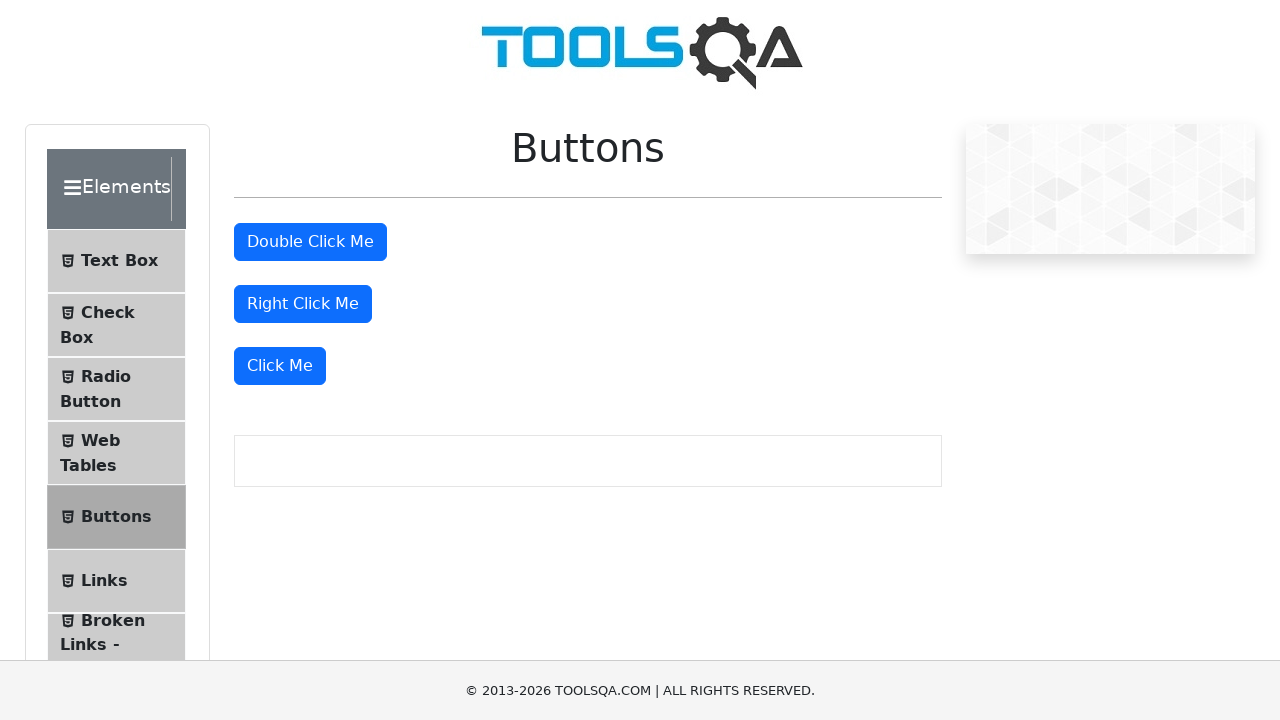

Right-clicked the 'Right Click Me' button at (303, 304) on #rightClickBtn
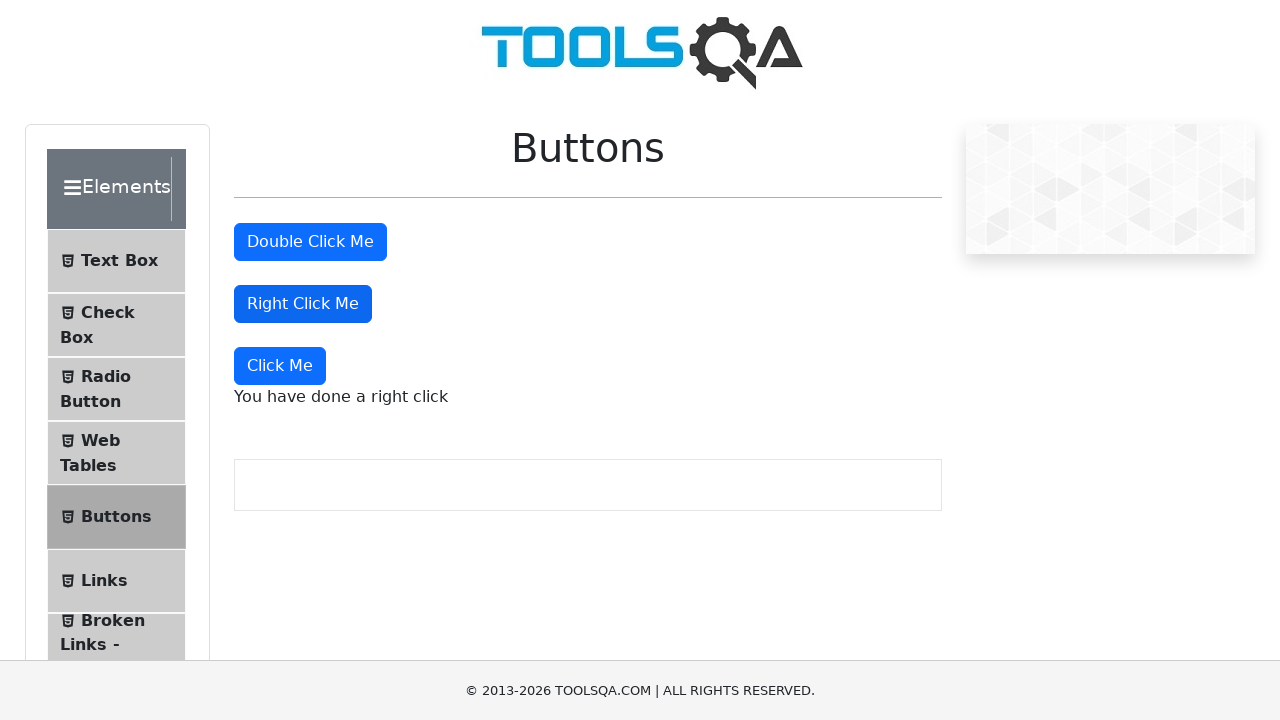

Verified the 'Right Click Me' button is visible after right-click
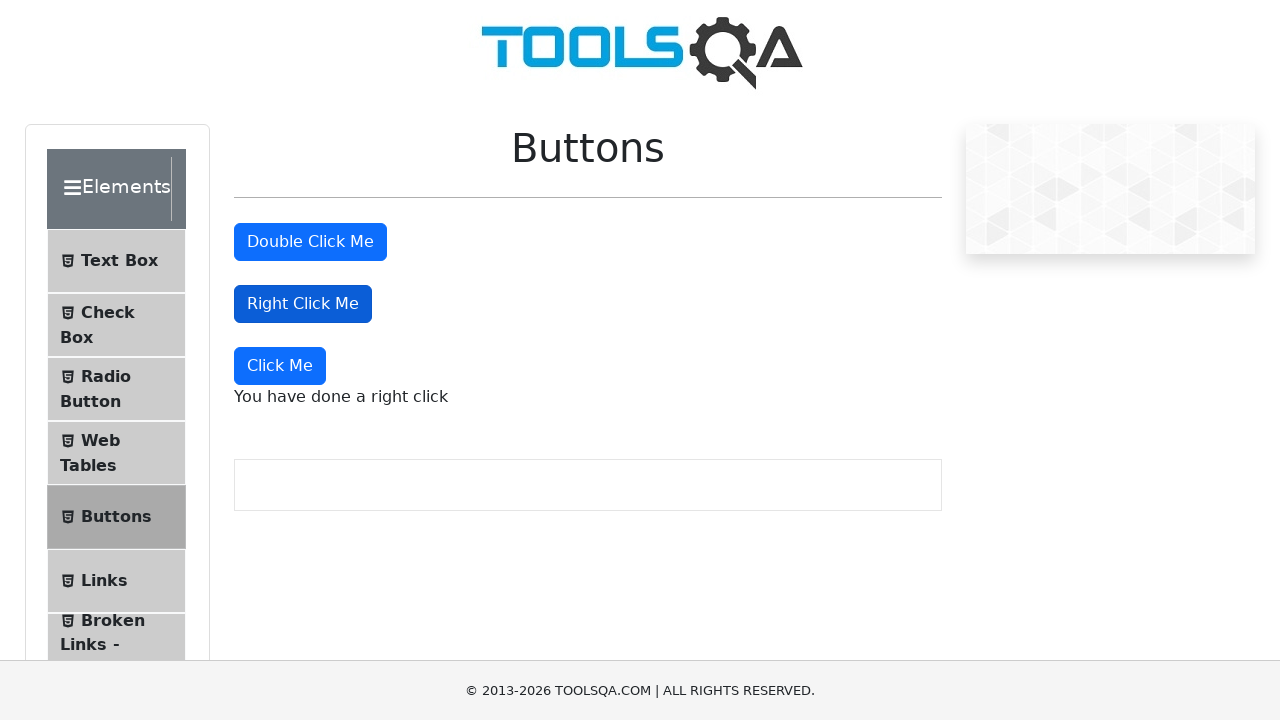

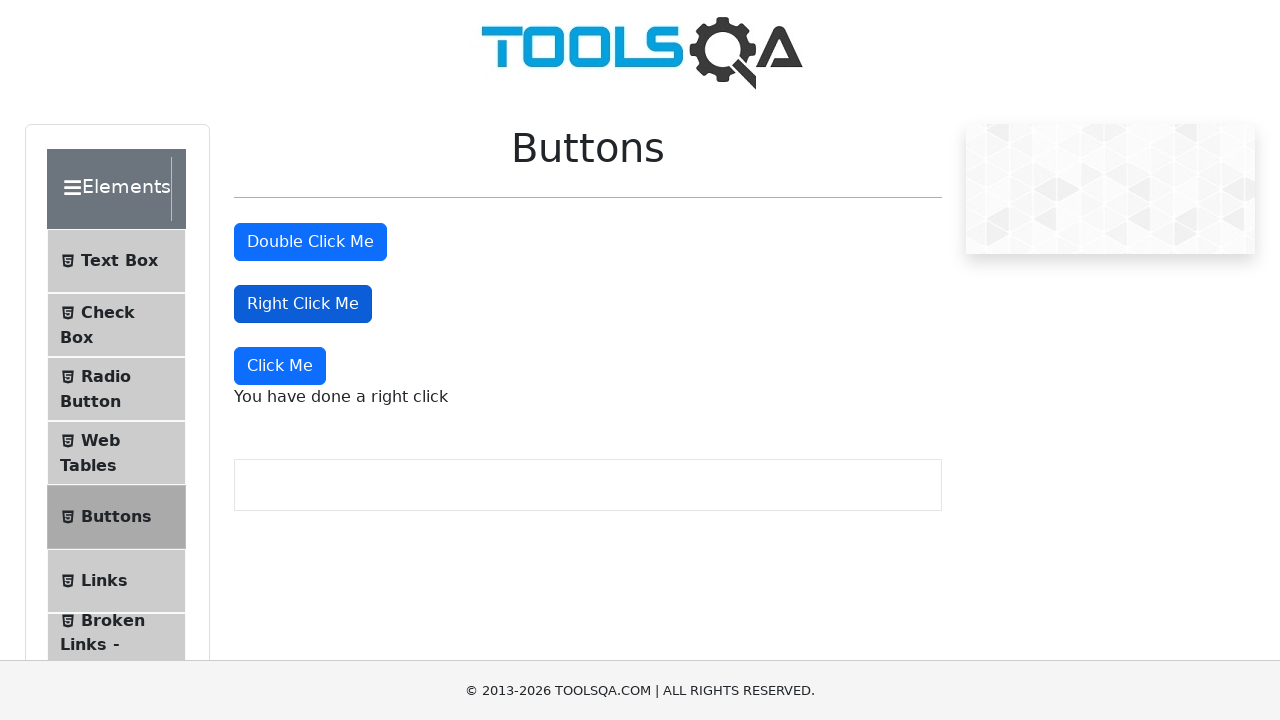